Tests form validation with invalid email format and invalid birthdate (user under 13 years old).

Starting URL: https://dawidmikula.github.io/petStore/profile.html

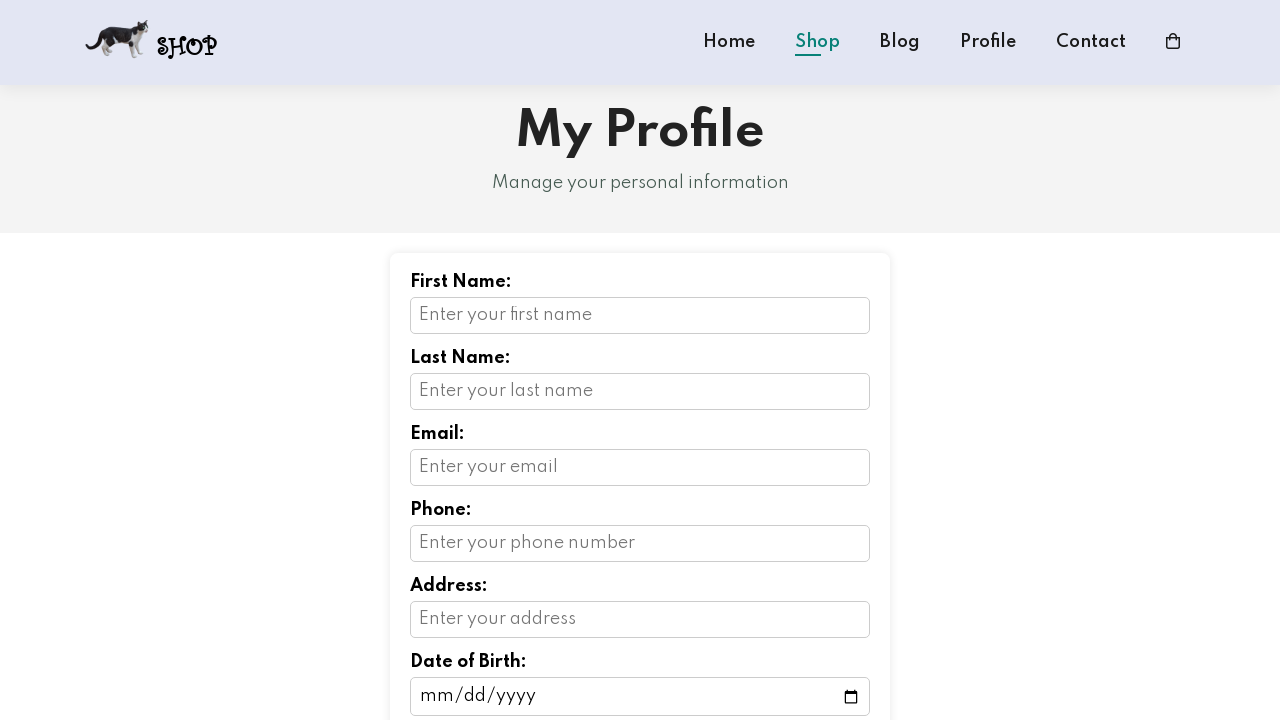

Navigated to profile form page
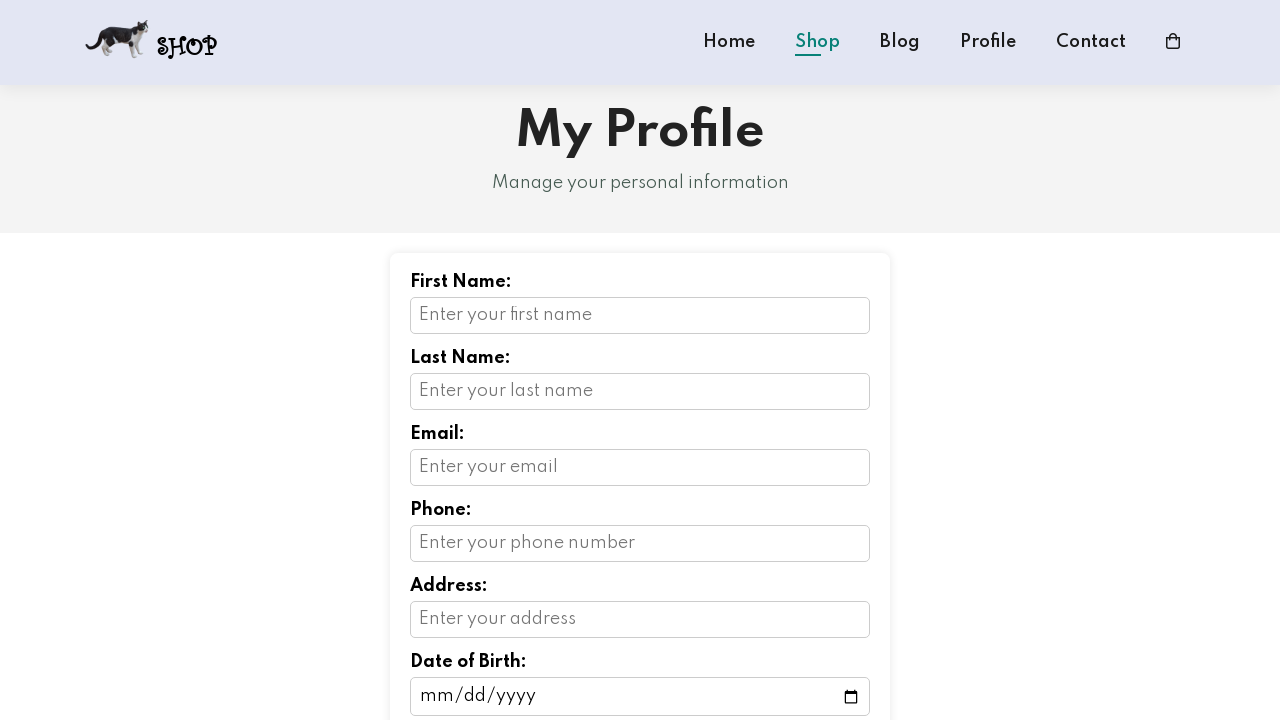

Filled email field with invalid format 'invalid@e' on input[id='email'], input[name='email']
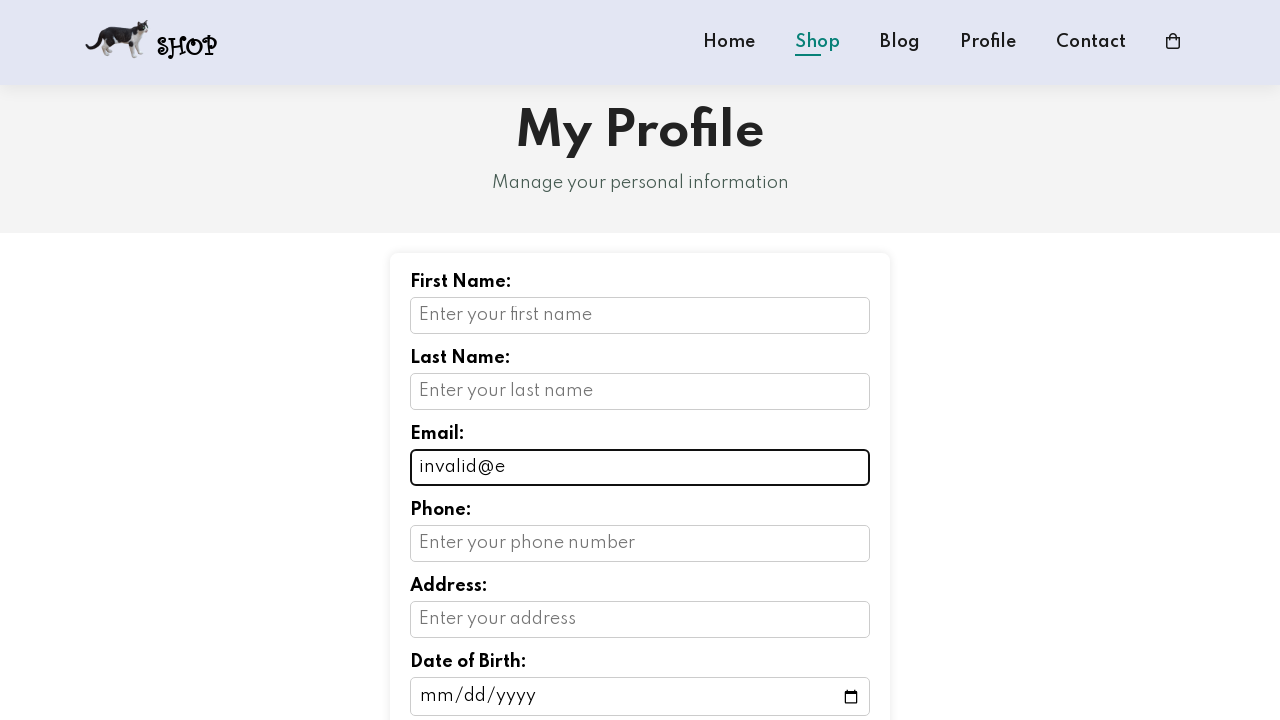

Filled birthdate field with '2024-02-05' (user under 13 years old) on input[id='birthdate'], input[name='birthdate'], input[type='date']
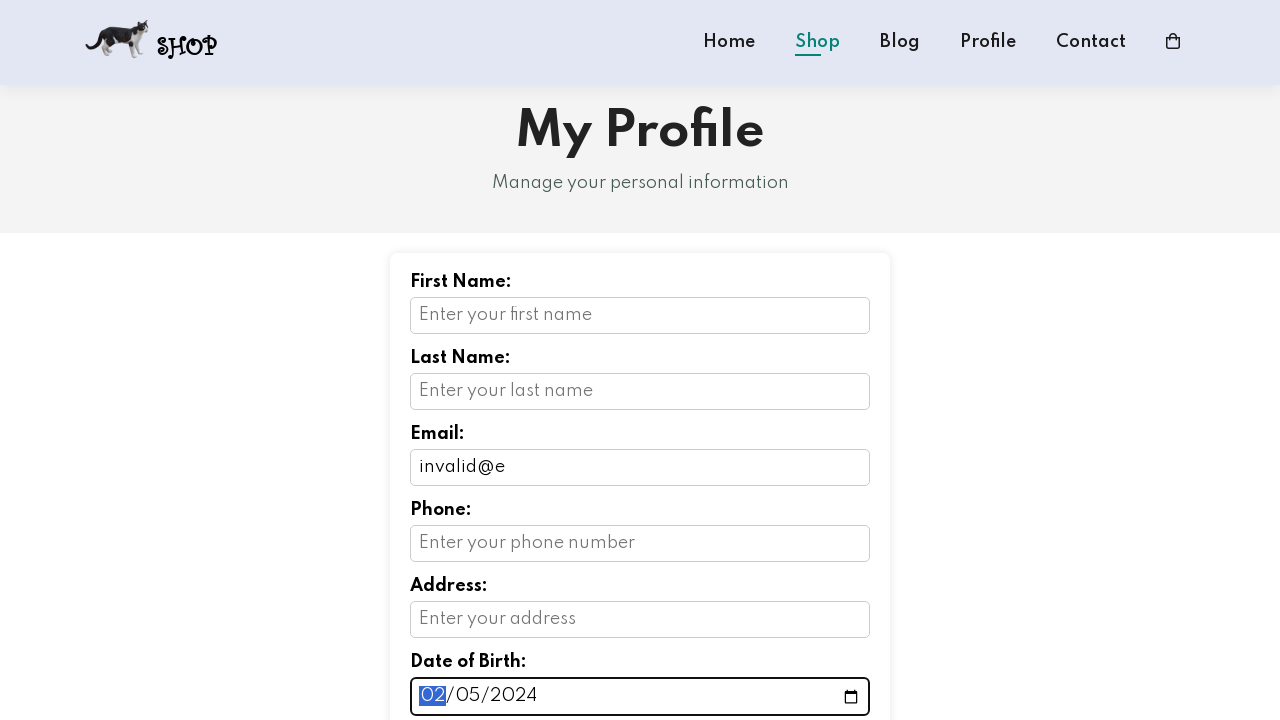

Clicked Save button to submit form at (640, 360) on button:has-text('Save')
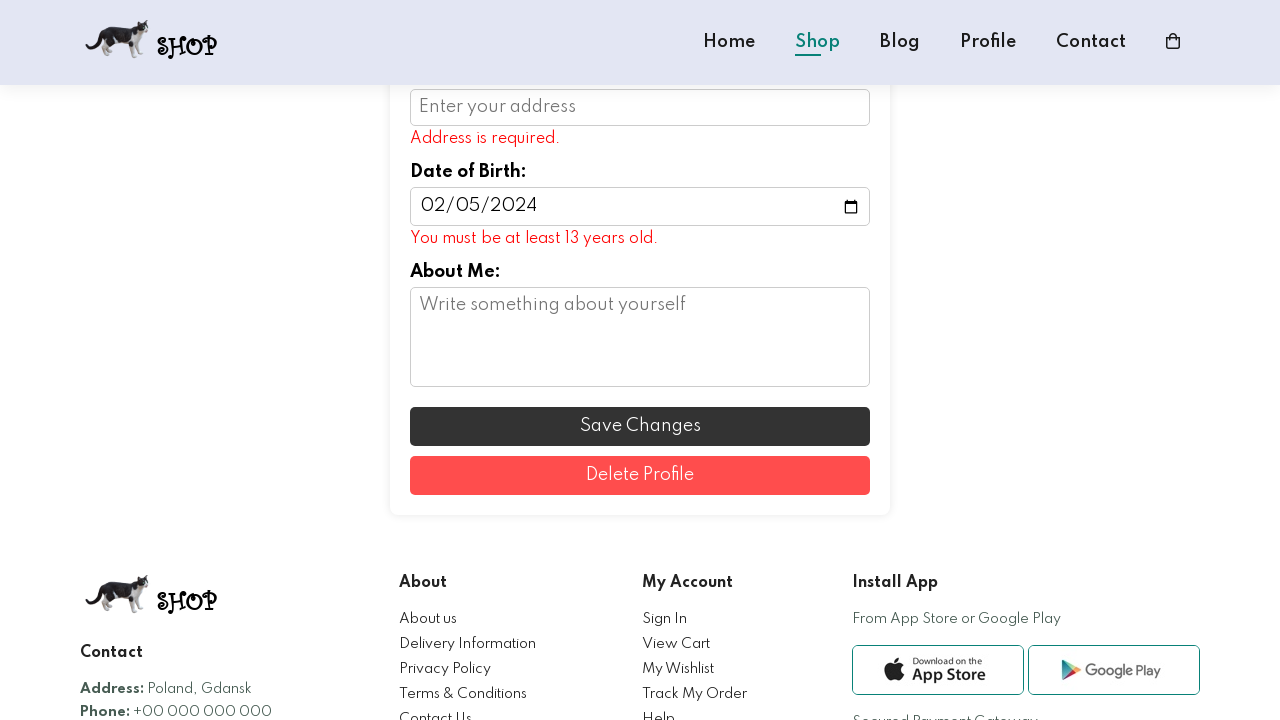

Verified error message: 'First name is required.'
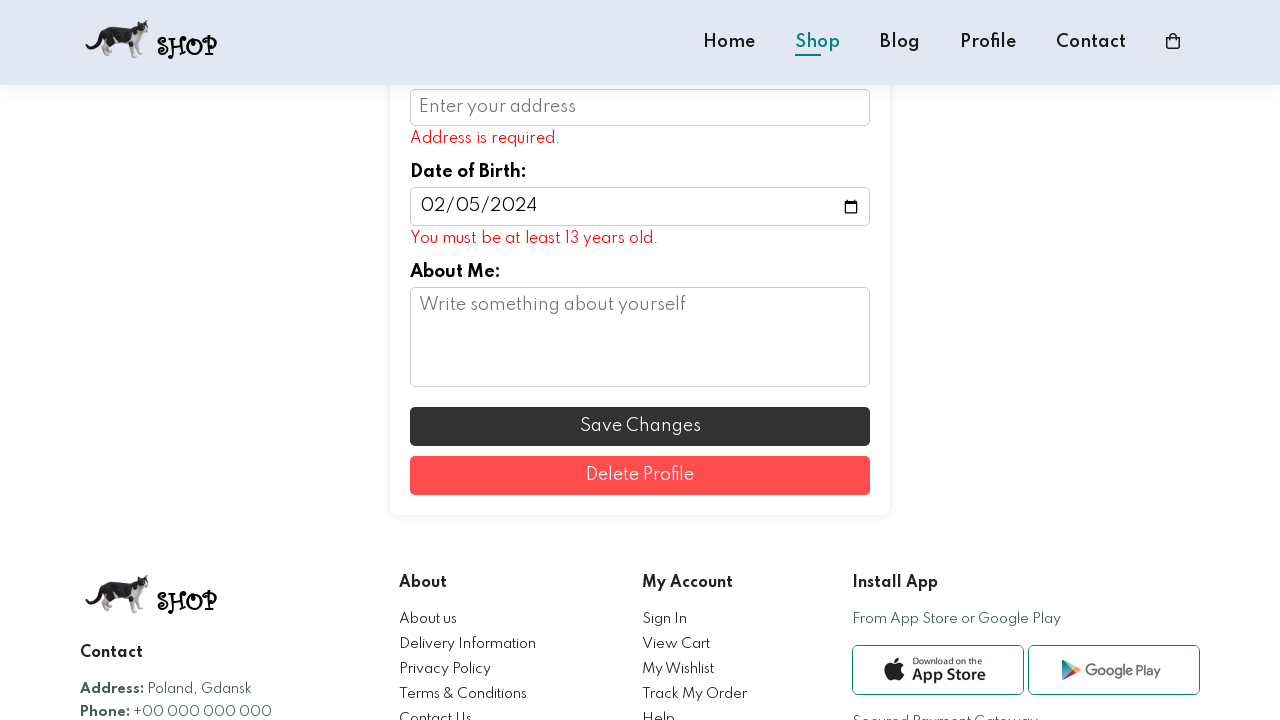

Verified error message: 'Invalid email format.'
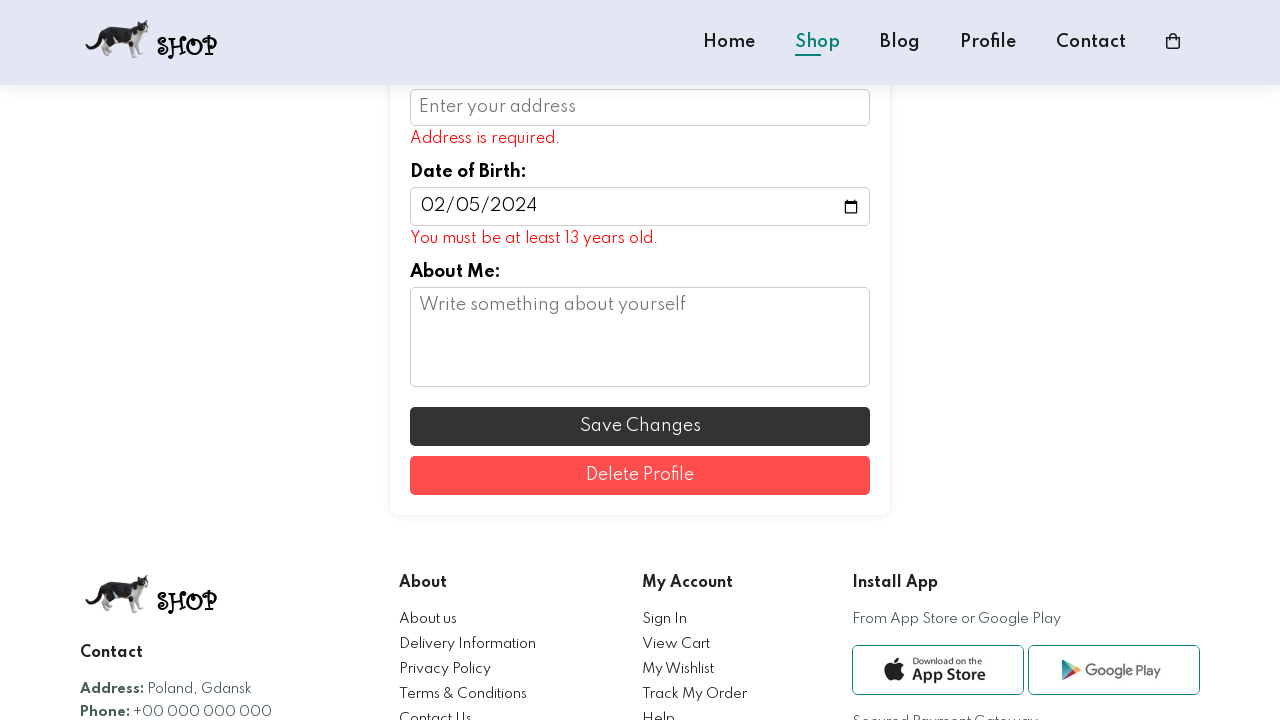

Verified error message: 'You must be at least 13 years old.'
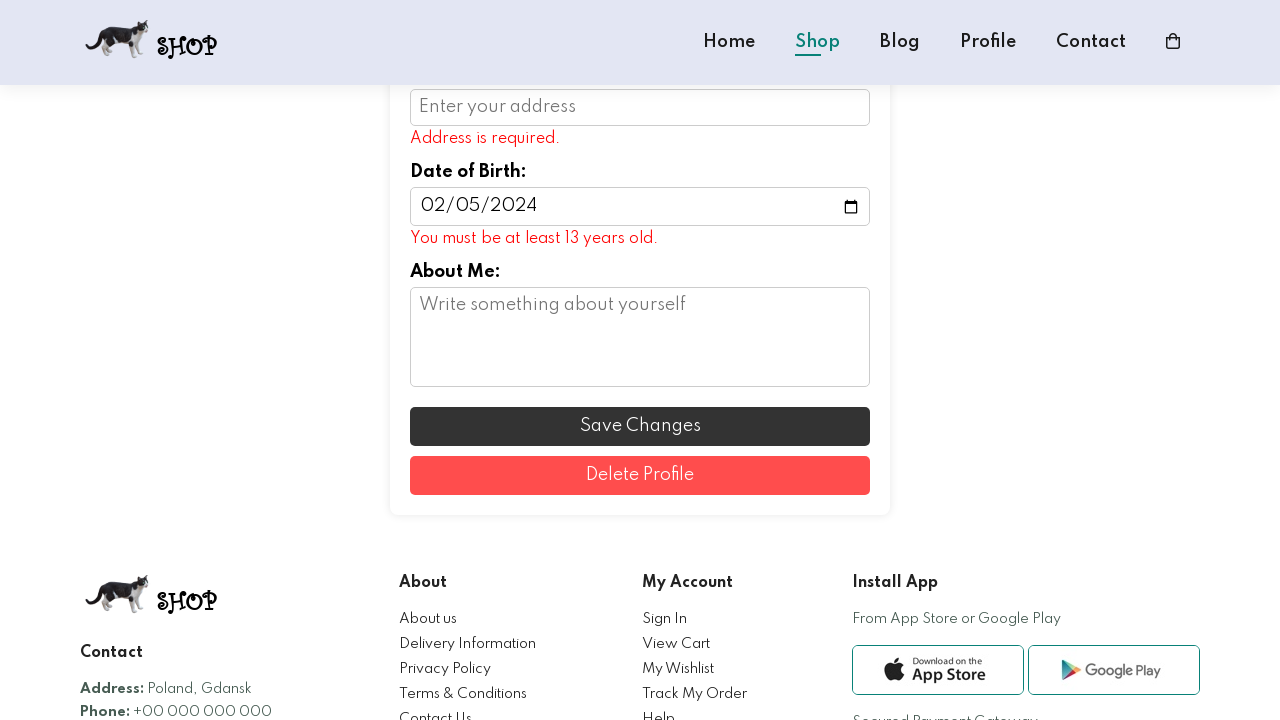

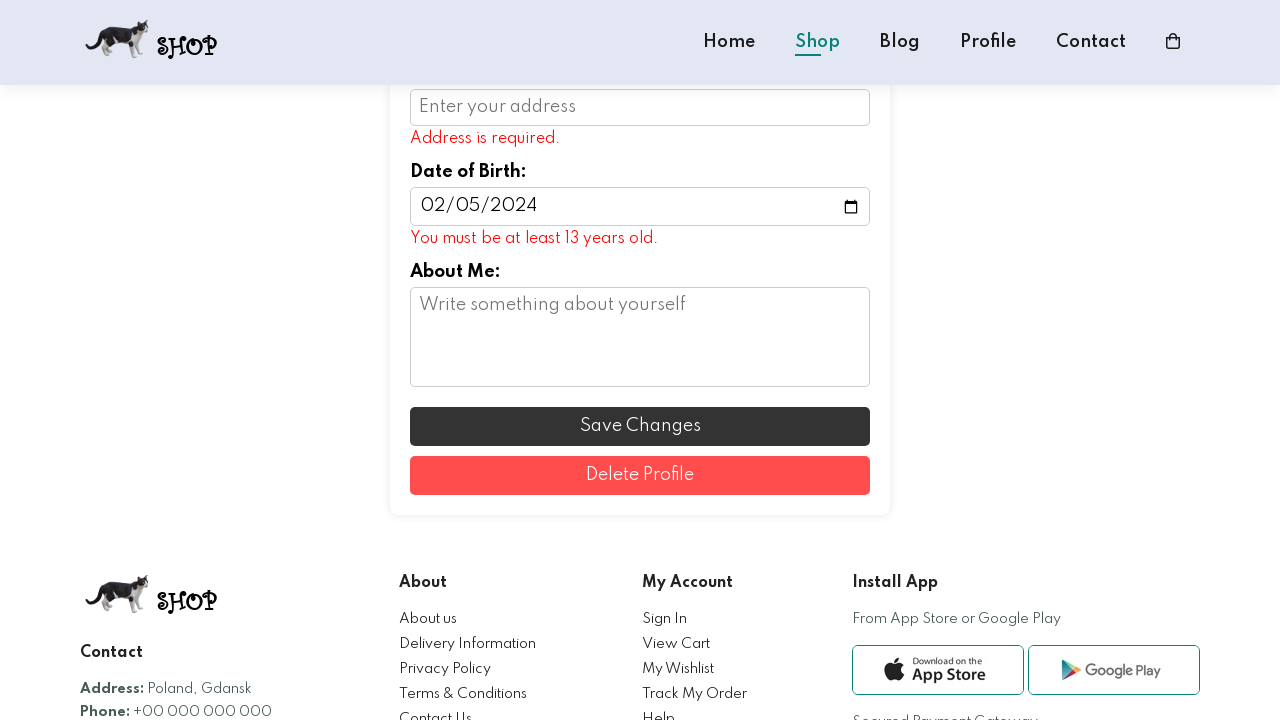